Tests dynamic controls by enabling and disabling an input field dynamically

Starting URL: https://the-internet.herokuapp.com/

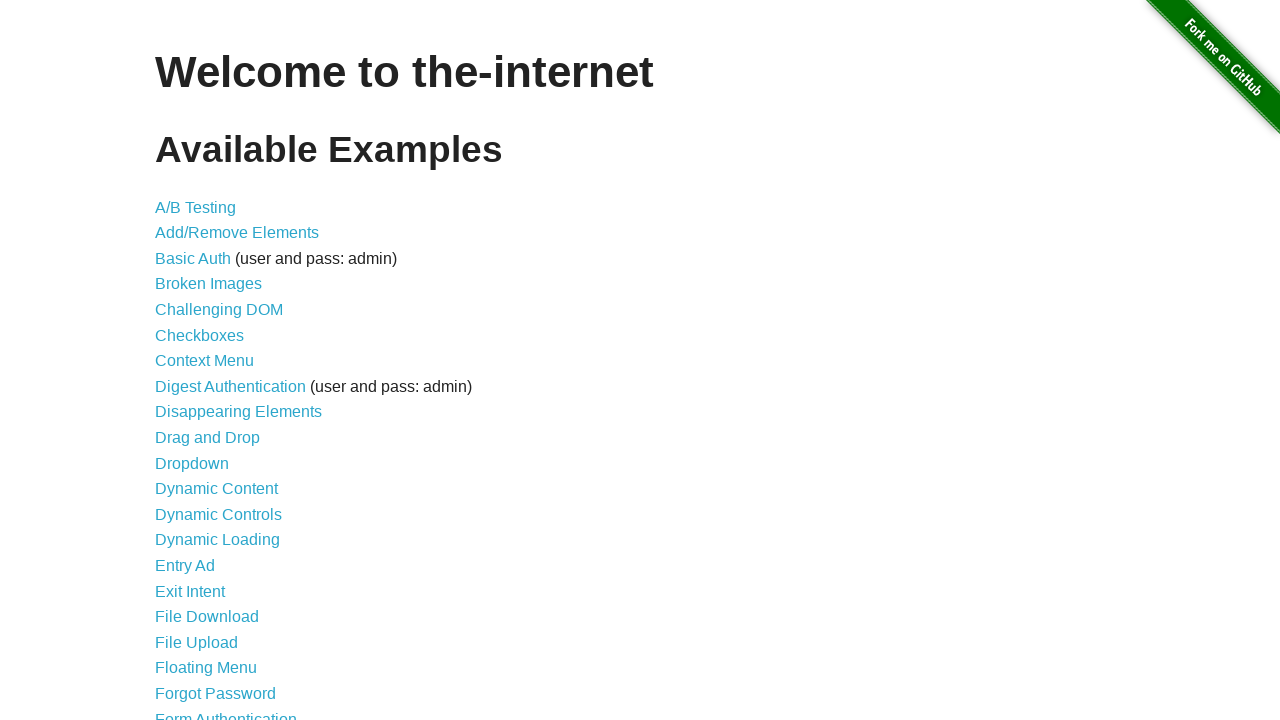

Clicked on Dynamic Controls link at (218, 514) on a >> internal:has-text="Dynamic Controls"i
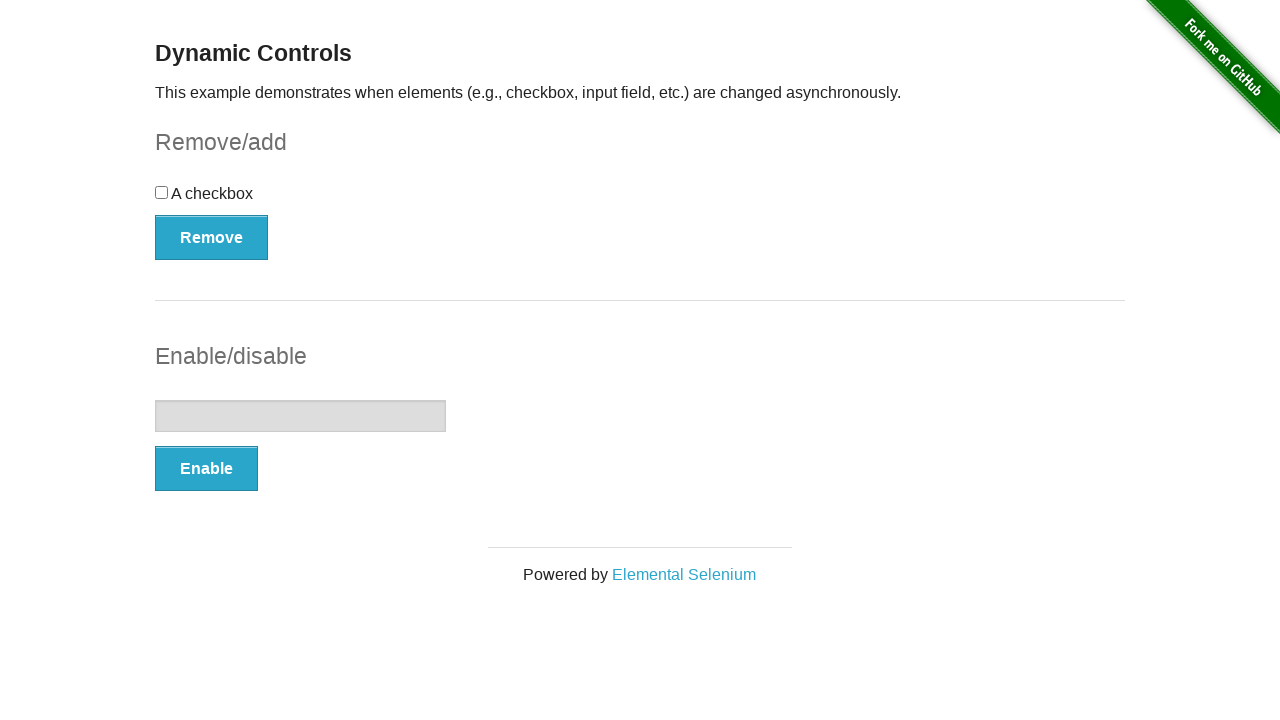

Clicked enable button to enable input field at (206, 469) on #input-example button
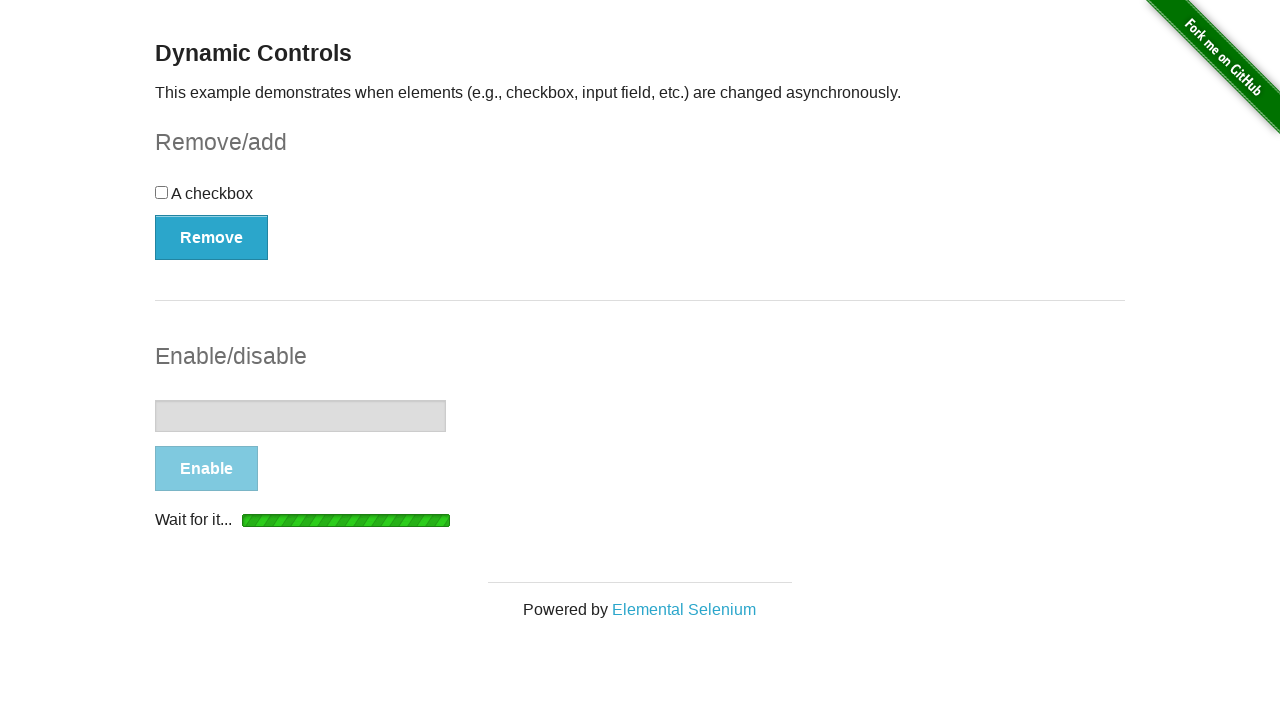

Input field became enabled
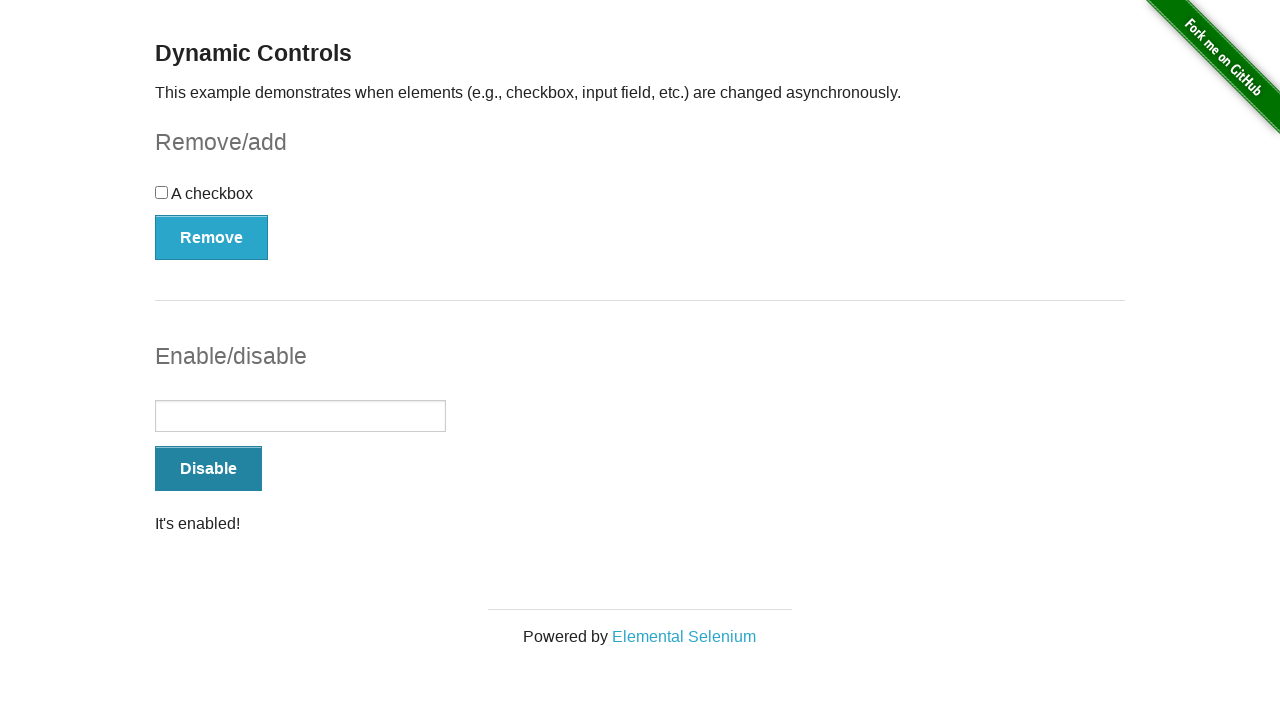

Clicked disable button to disable input field at (208, 469) on #input-example button
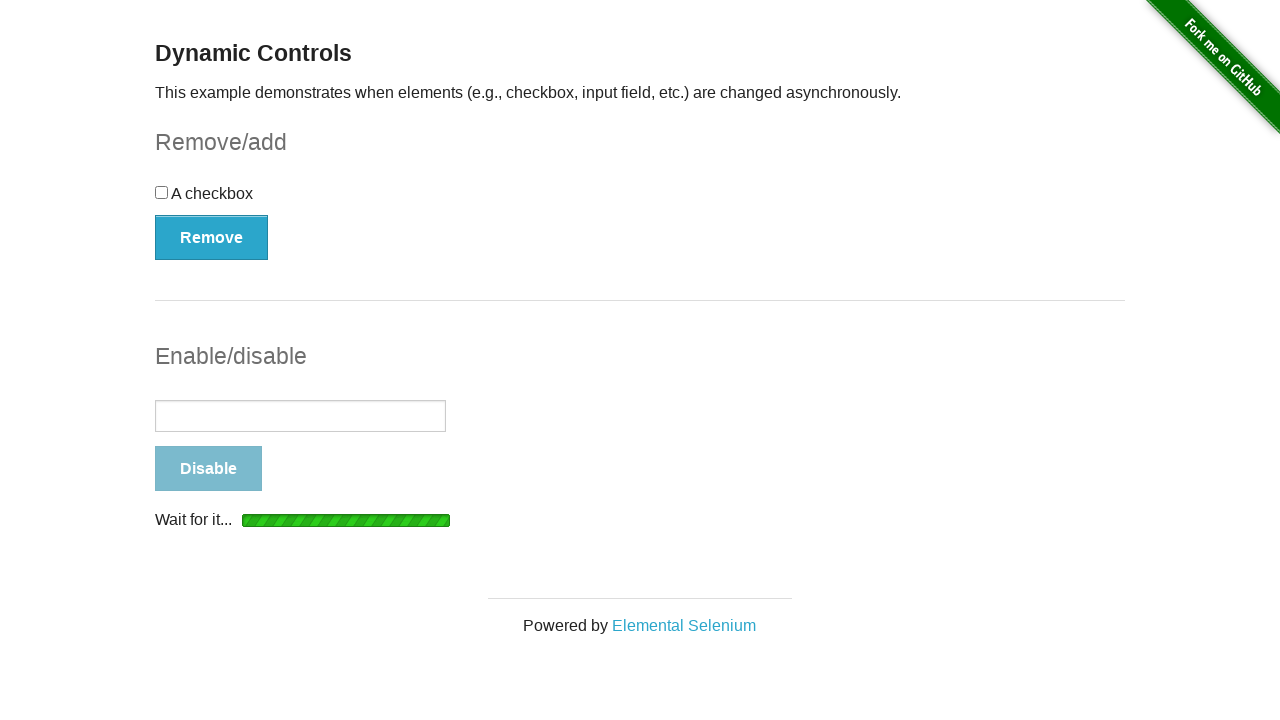

Input field became disabled
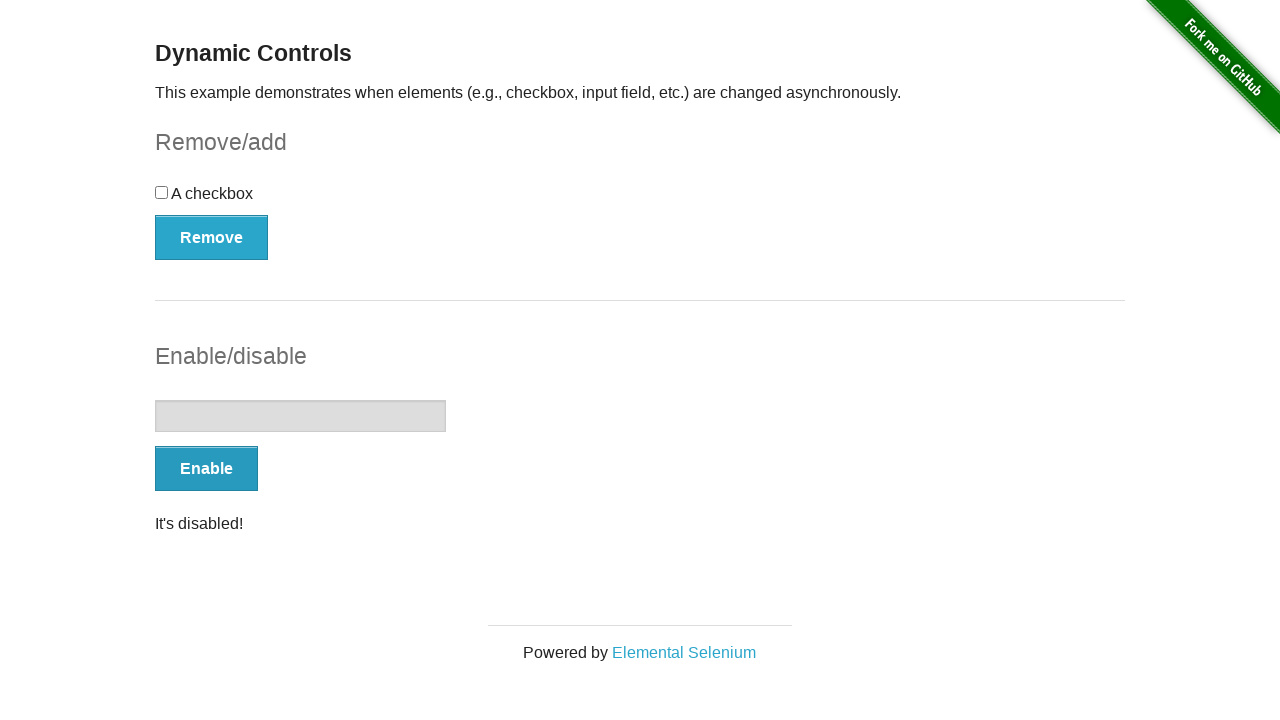

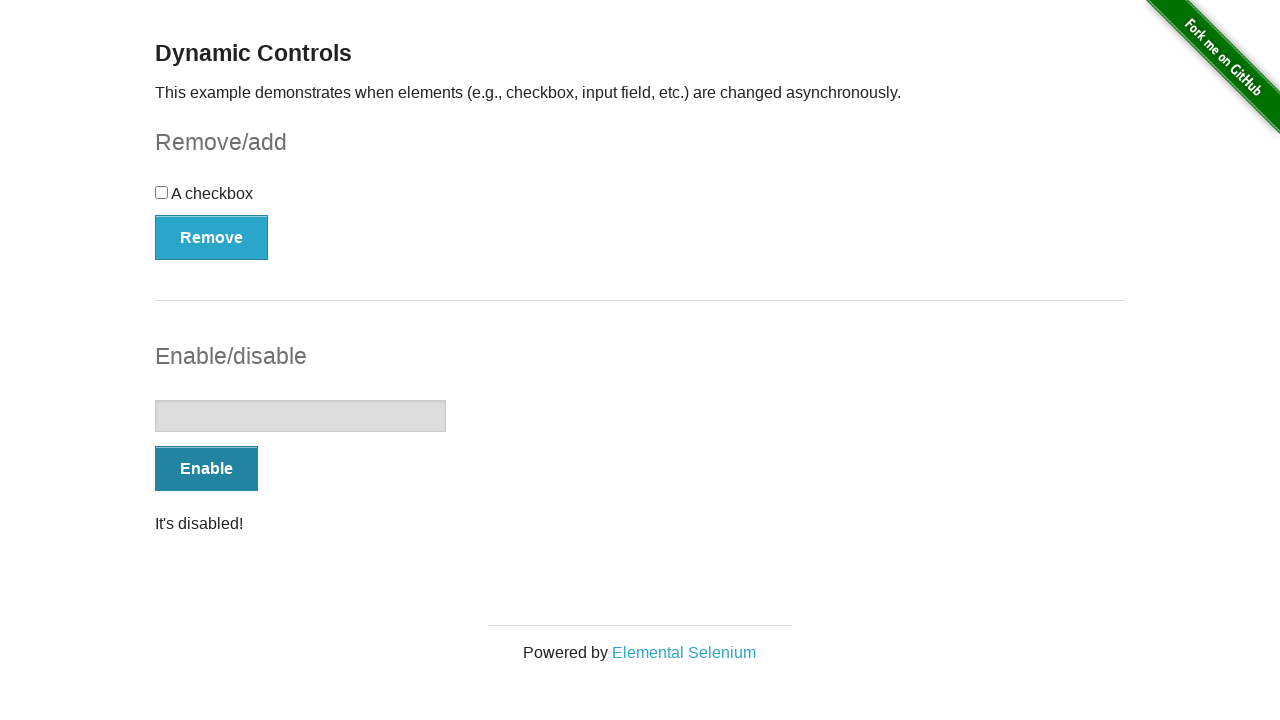